Right-clicks on the RPA link and navigates through the context menu using keyboard navigation to select an option

Starting URL: http://greenstech.in/selenium-course-content.html

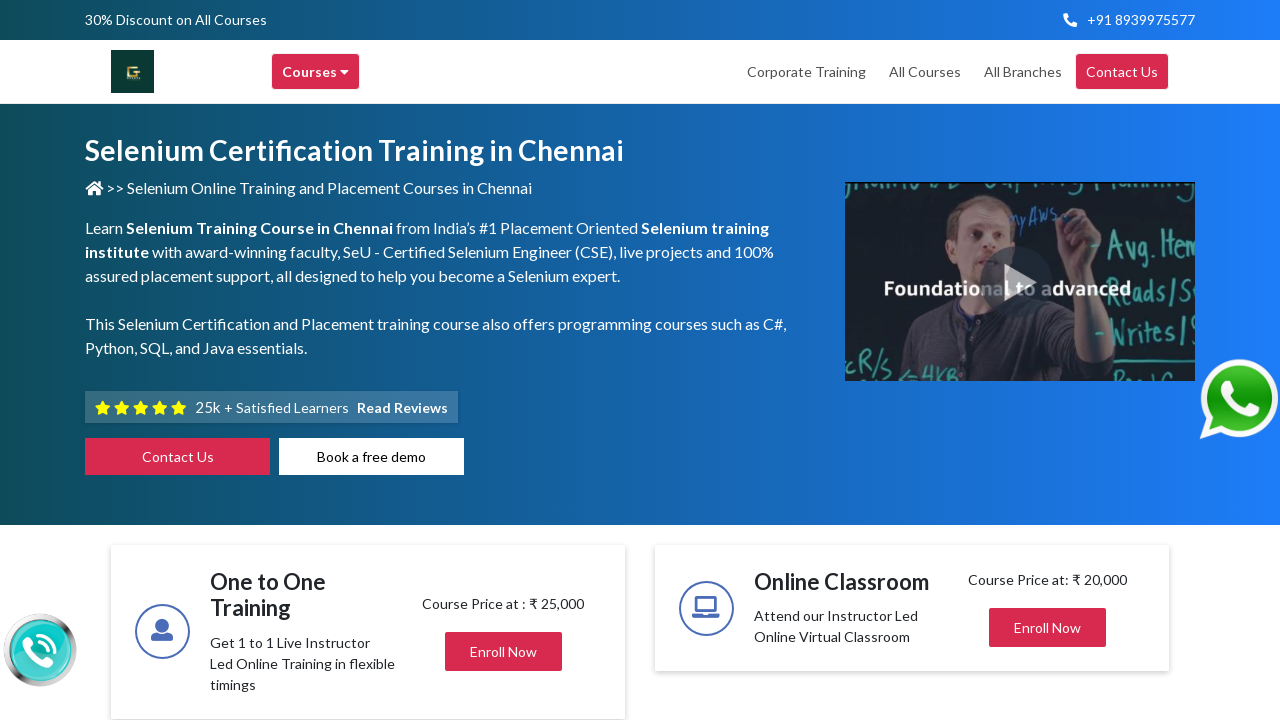

Located RPA link element
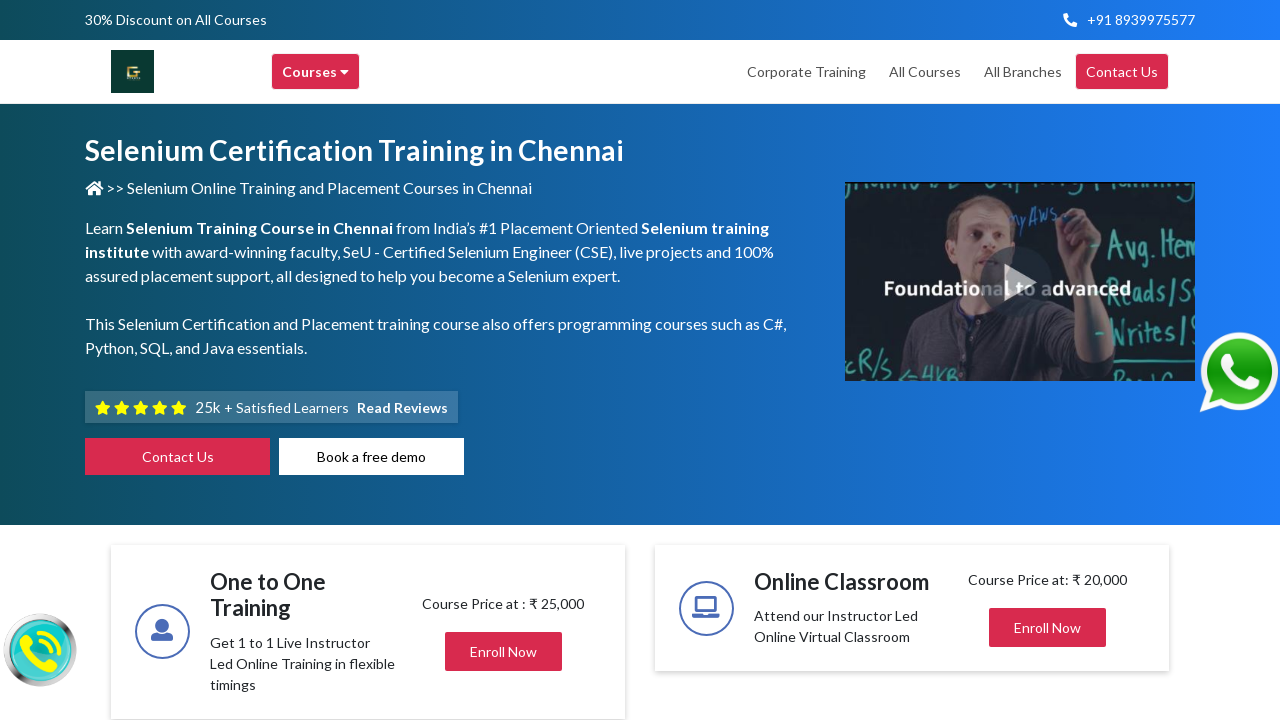

Right-clicked on RPA link to open context menu at (594, 361) on xpath=//a[text()='RPA']
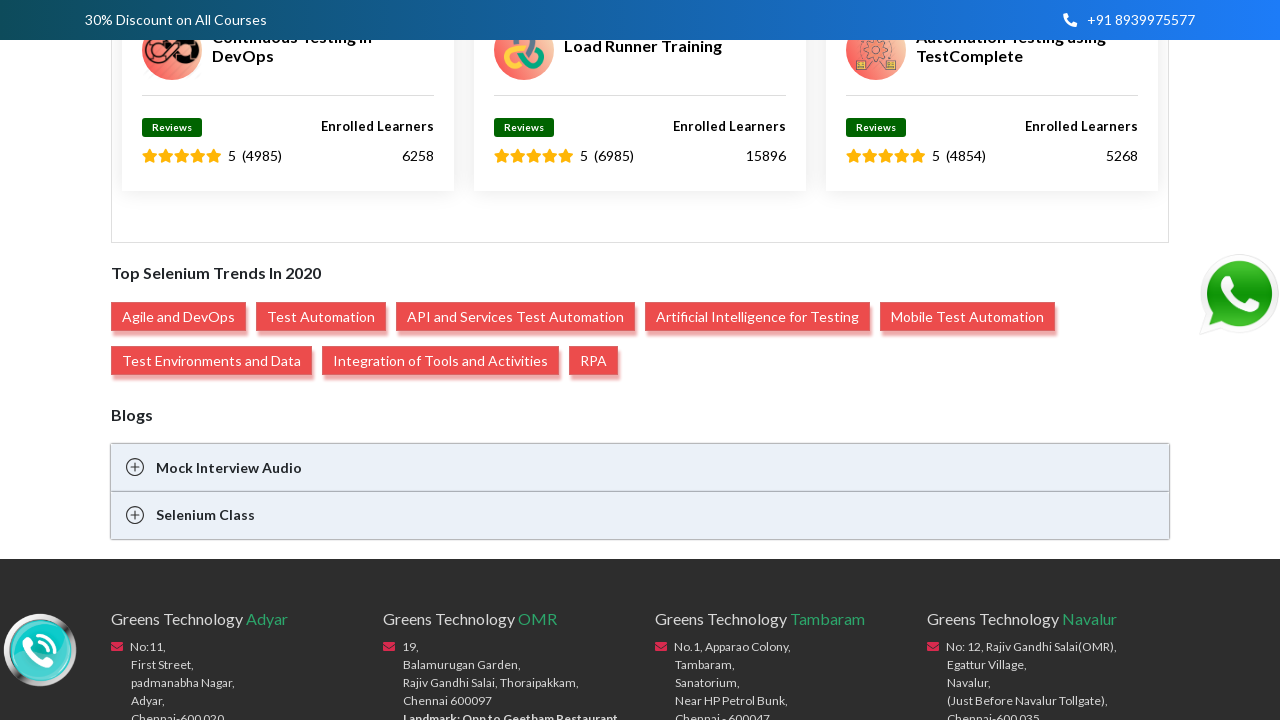

Pressed ArrowDown key (1/6) to navigate context menu
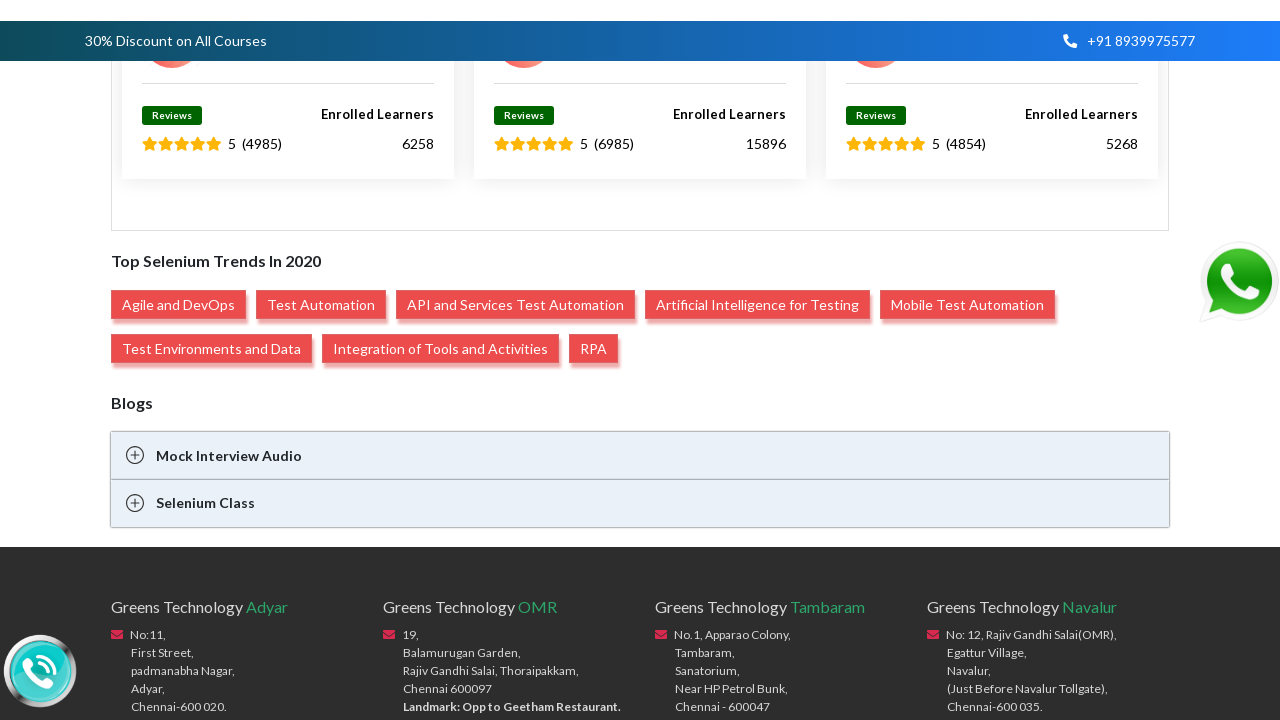

Pressed ArrowDown key (2/6) to navigate context menu
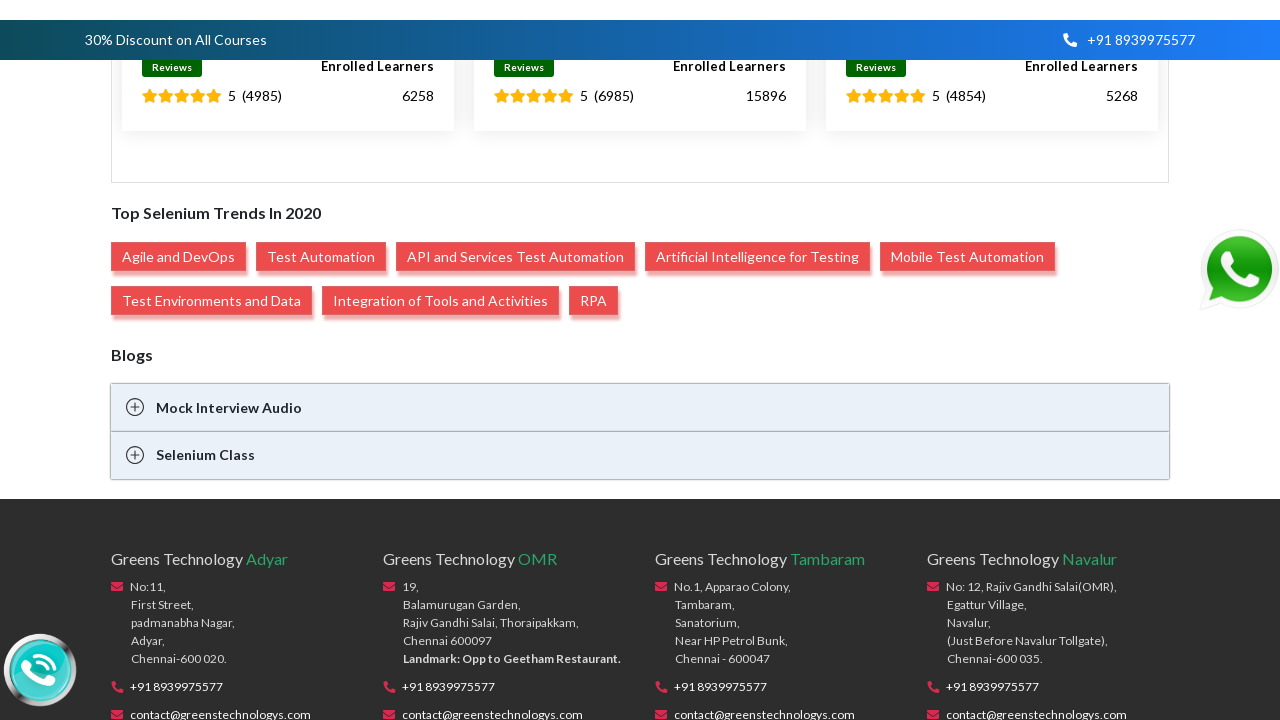

Pressed ArrowDown key (3/6) to navigate context menu
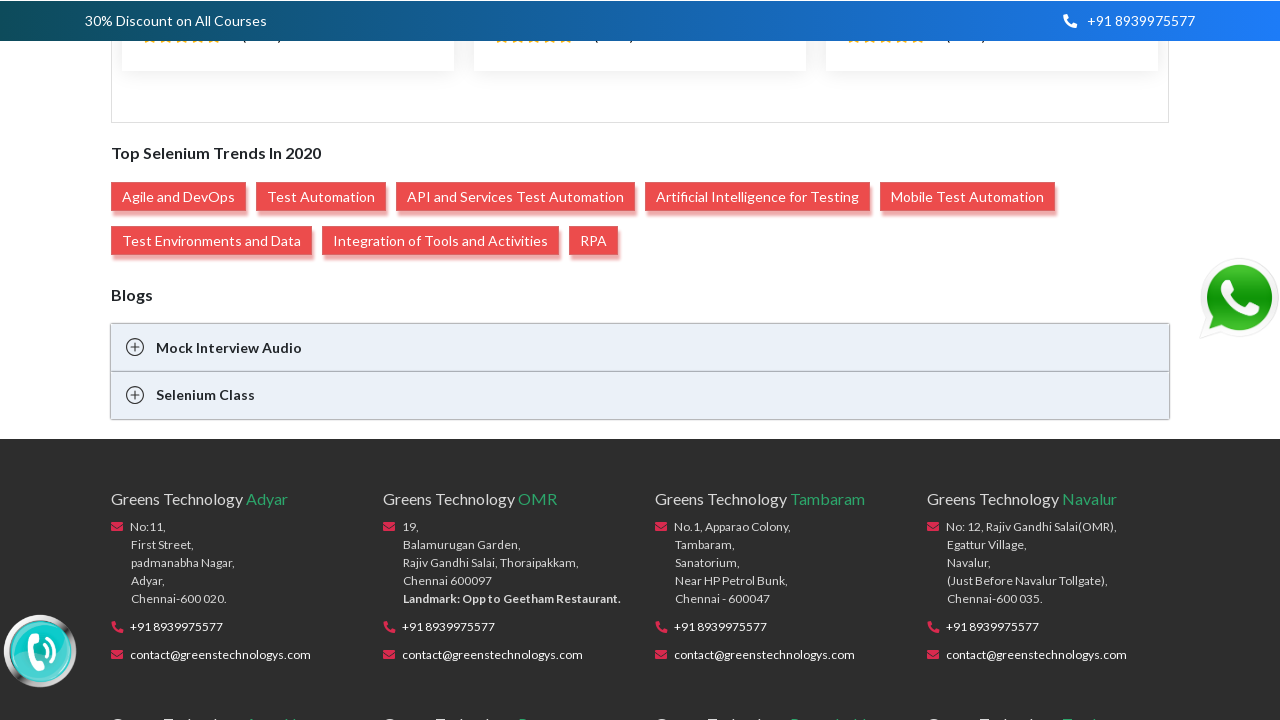

Pressed ArrowDown key (4/6) to navigate context menu
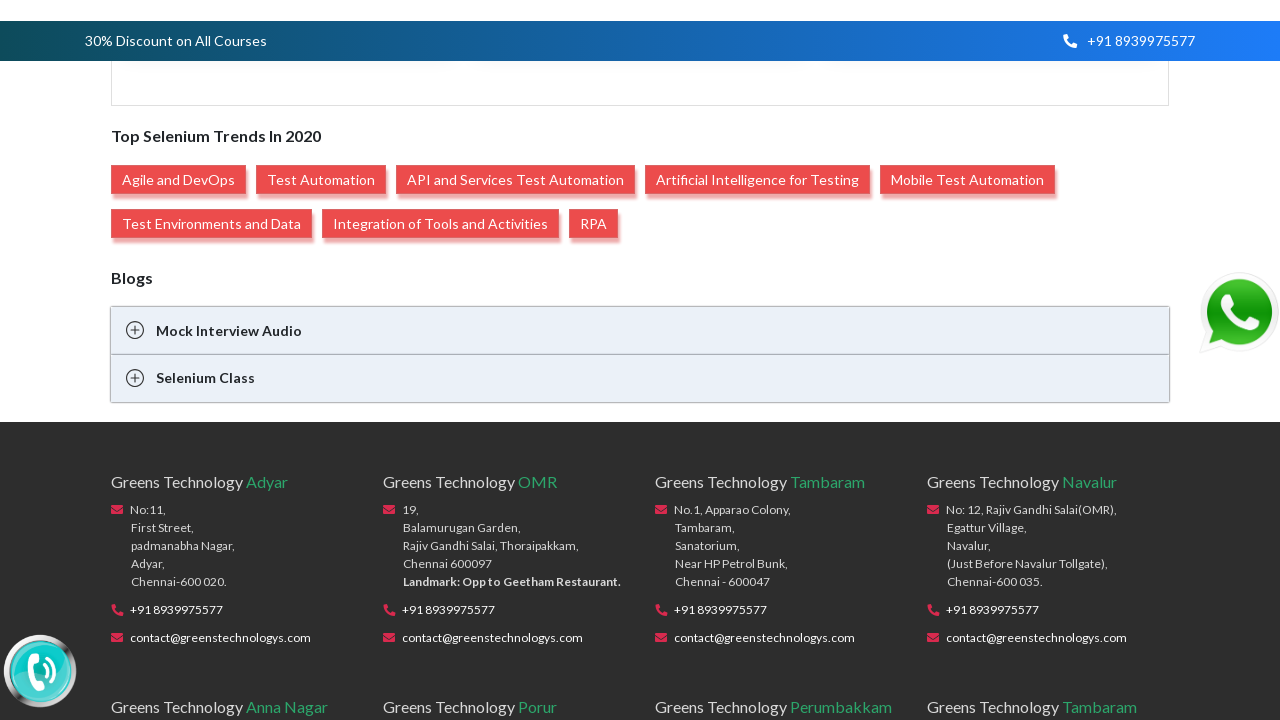

Pressed ArrowDown key (5/6) to navigate context menu
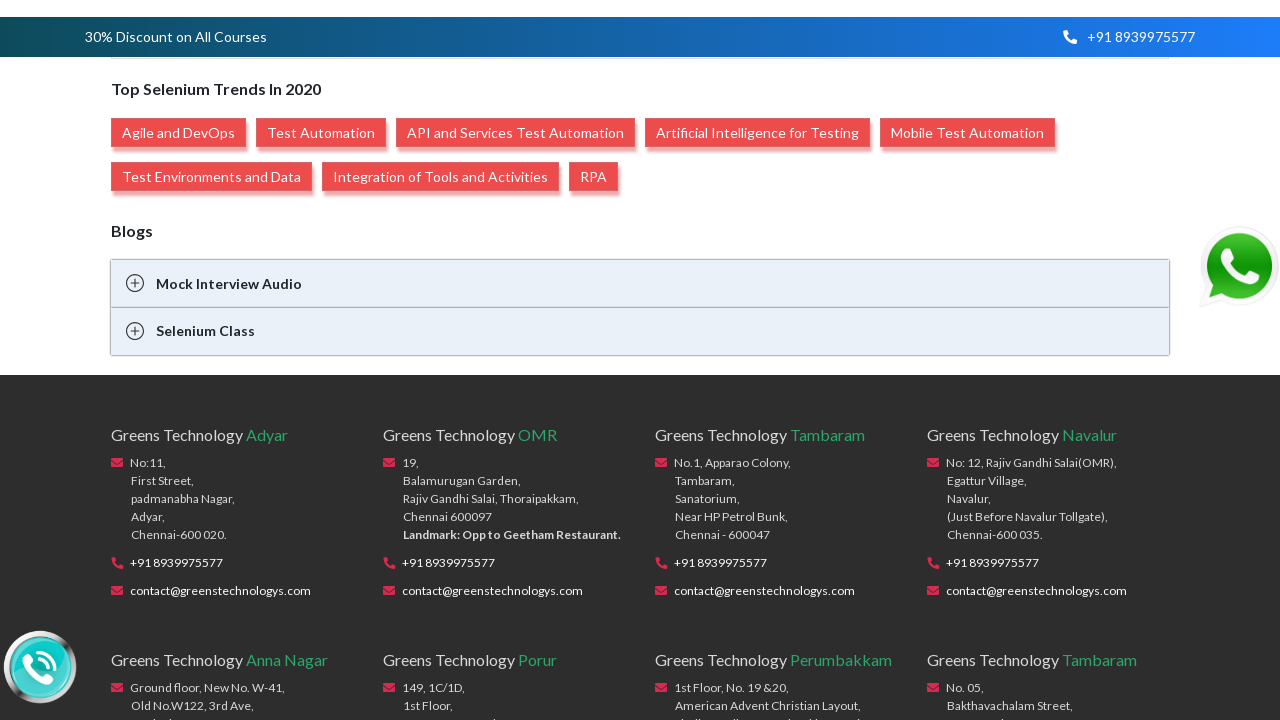

Pressed ArrowDown key (6/6) to navigate context menu
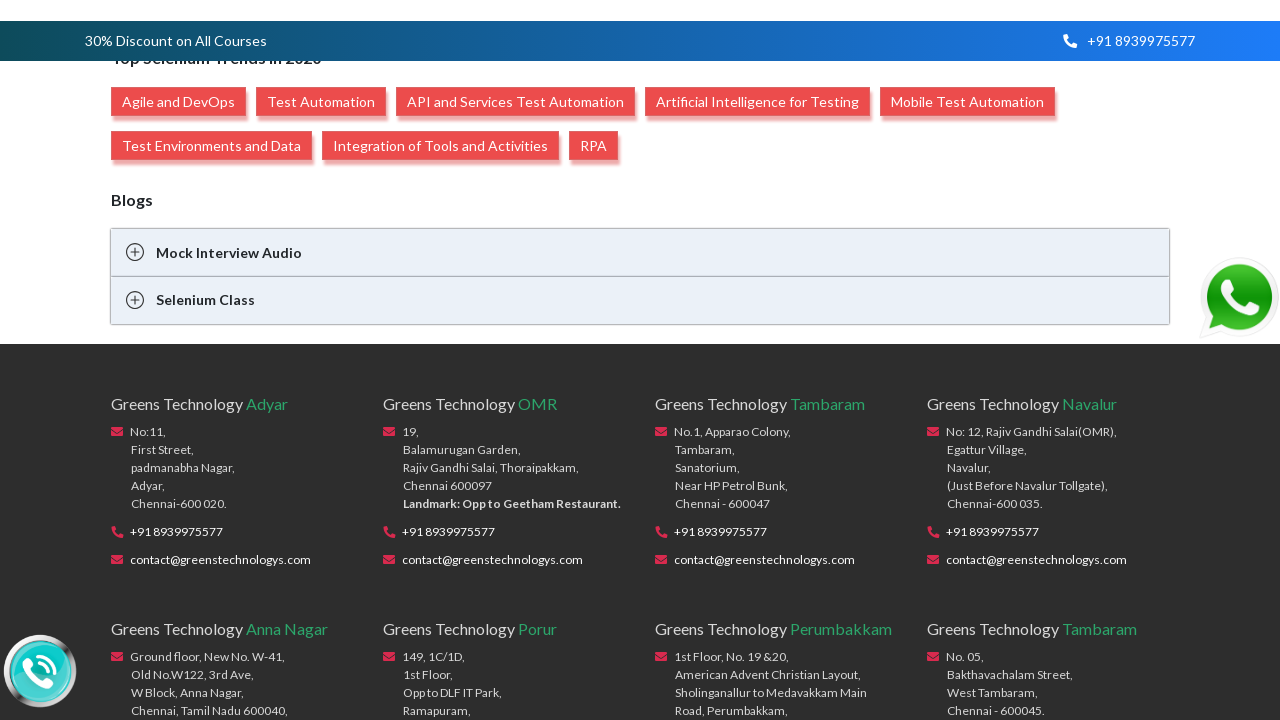

Pressed Enter to select context menu option
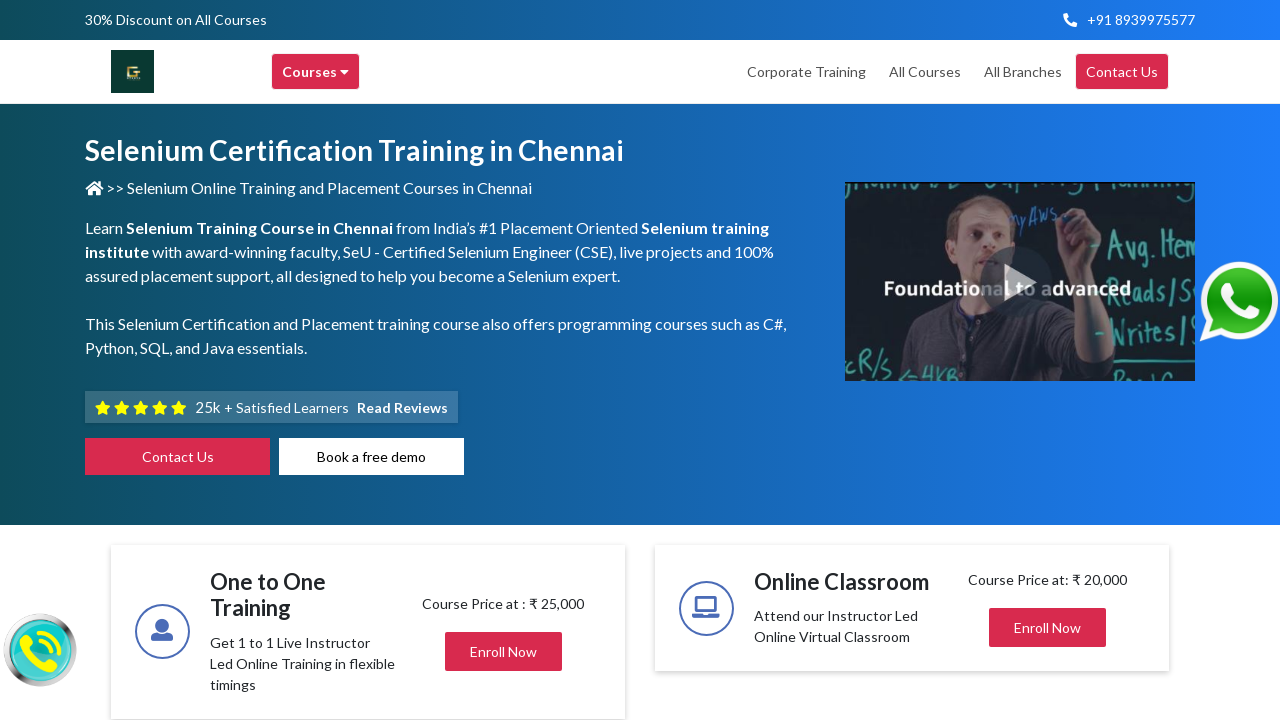

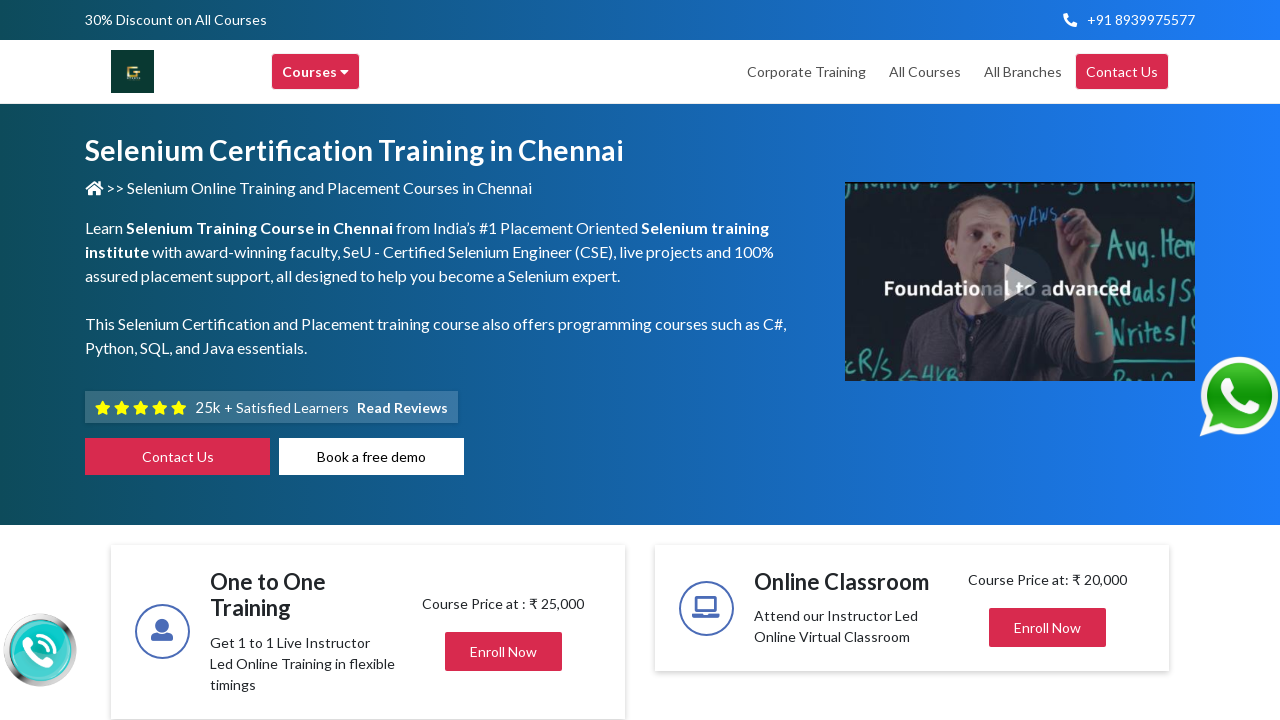